Tests the download button functionality by scrolling down the page and clicking the download button after verifying it is visible.

Starting URL: https://demoqa.com/upload-download

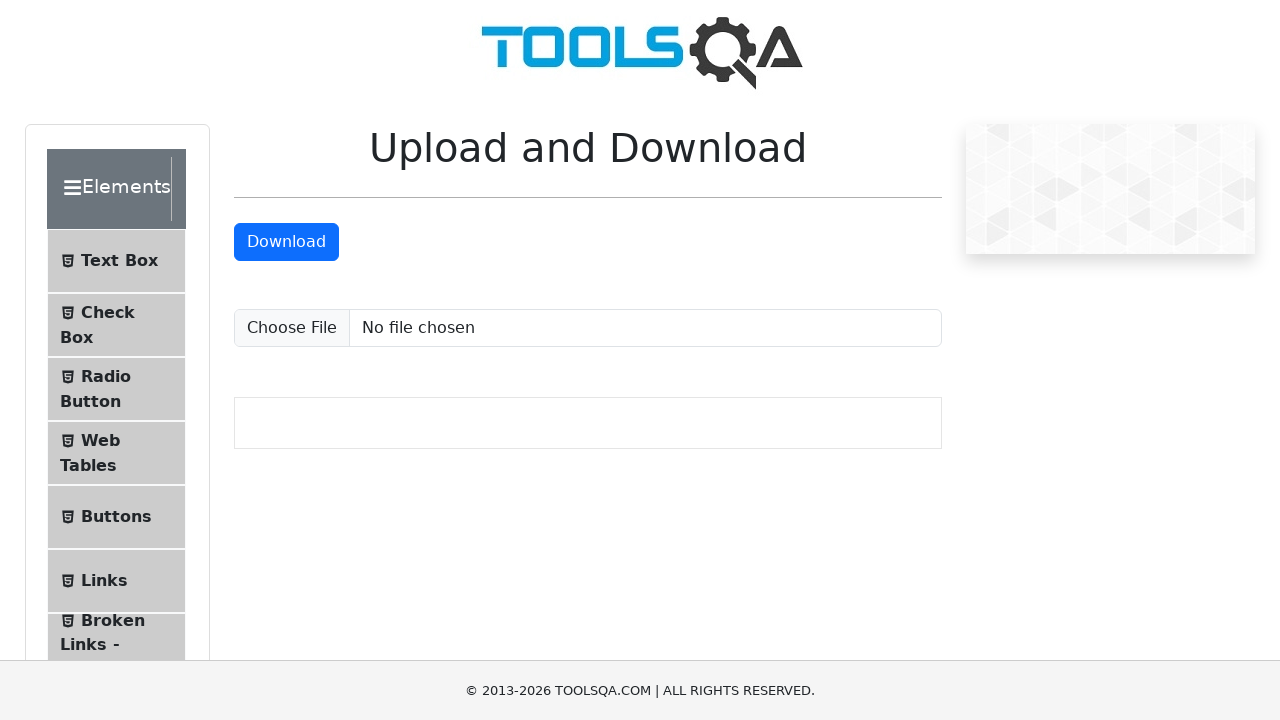

Scrolled down the page by 500 pixels
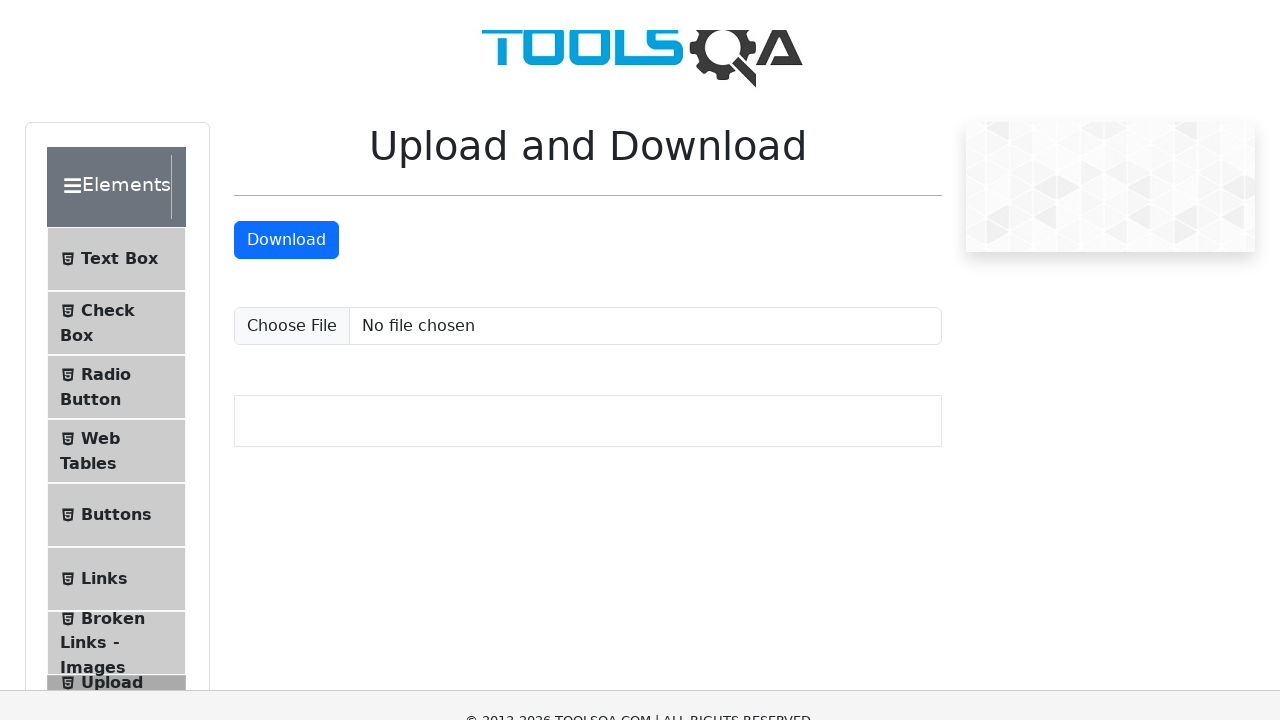

Download button is visible on the page
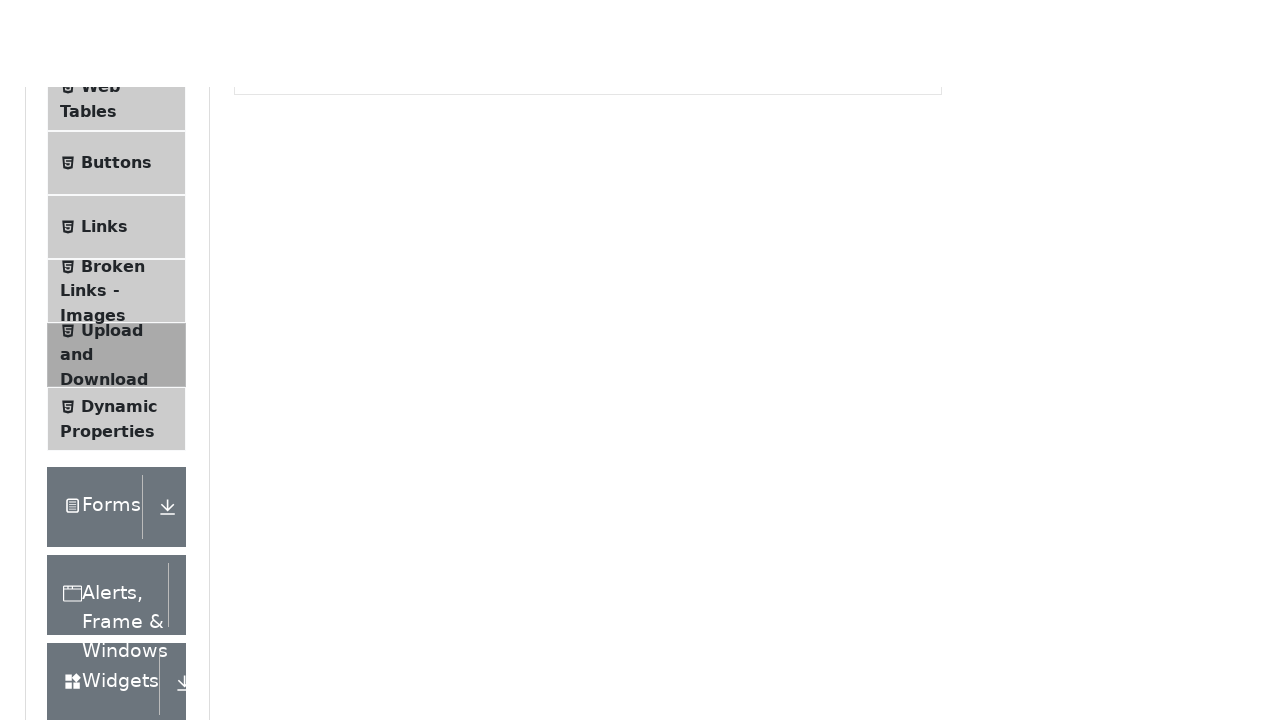

Clicked the download button at (286, 242) on a#downloadButton
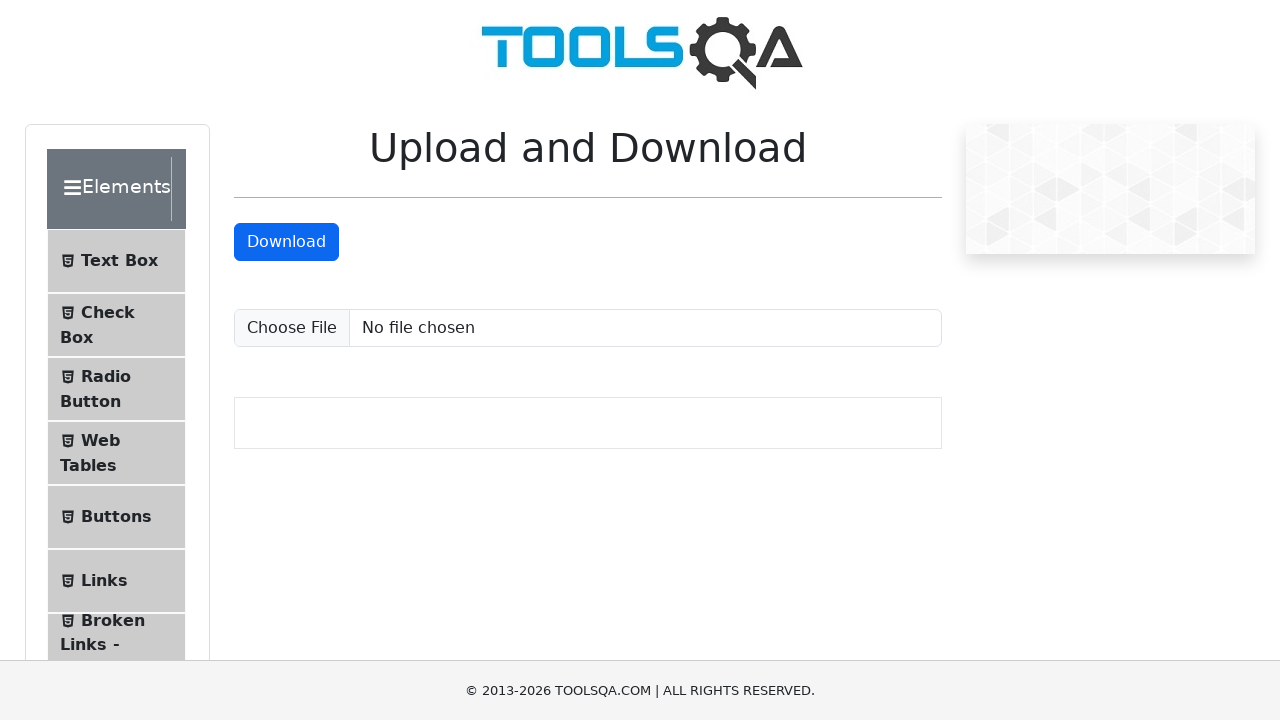

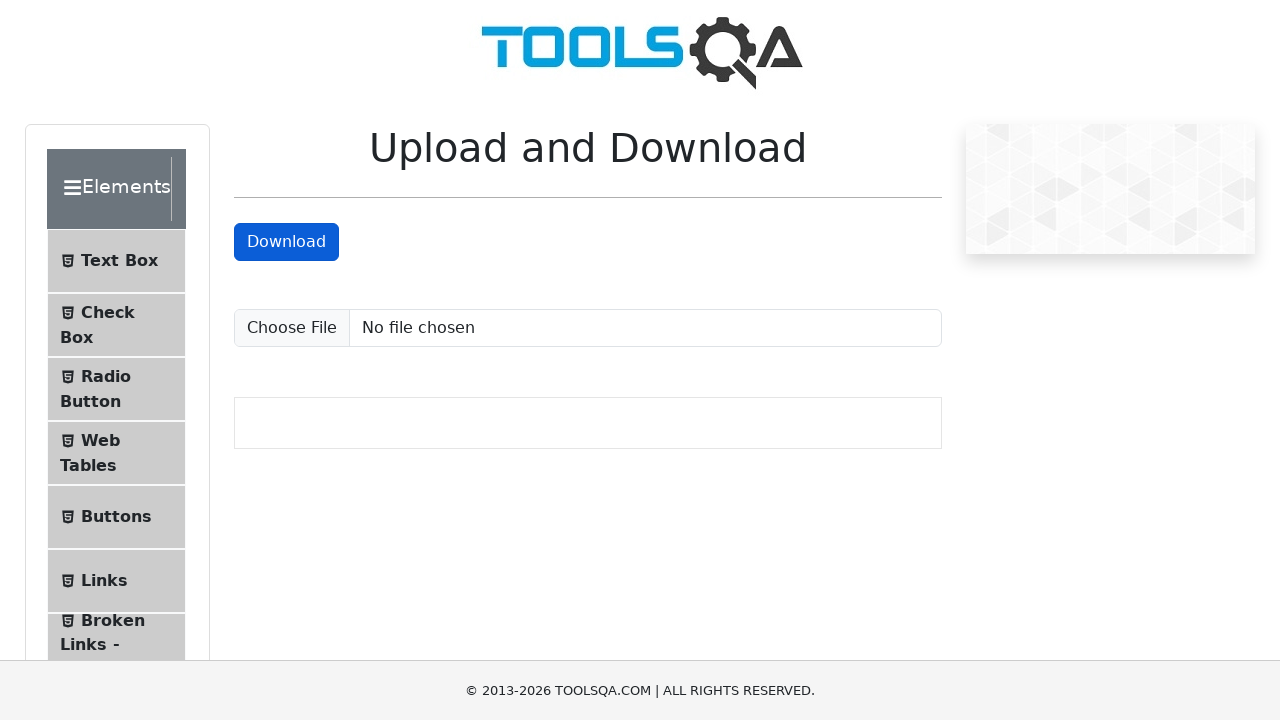